Tests calculator subtraction functionality by entering two numbers, selecting the subtraction operator, and verifying the result

Starting URL: https://juliemr.github.io/protractor-demo/

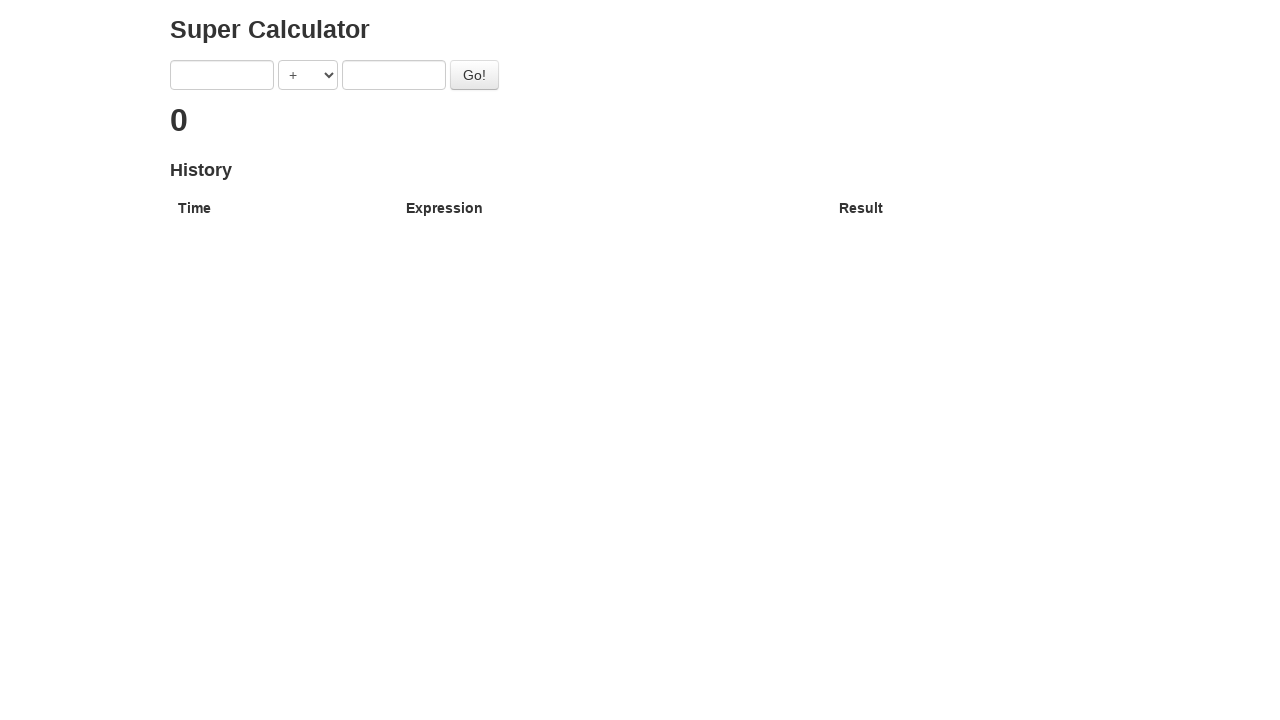

Entered first number '5' in the calculator on input[ng-model='first']
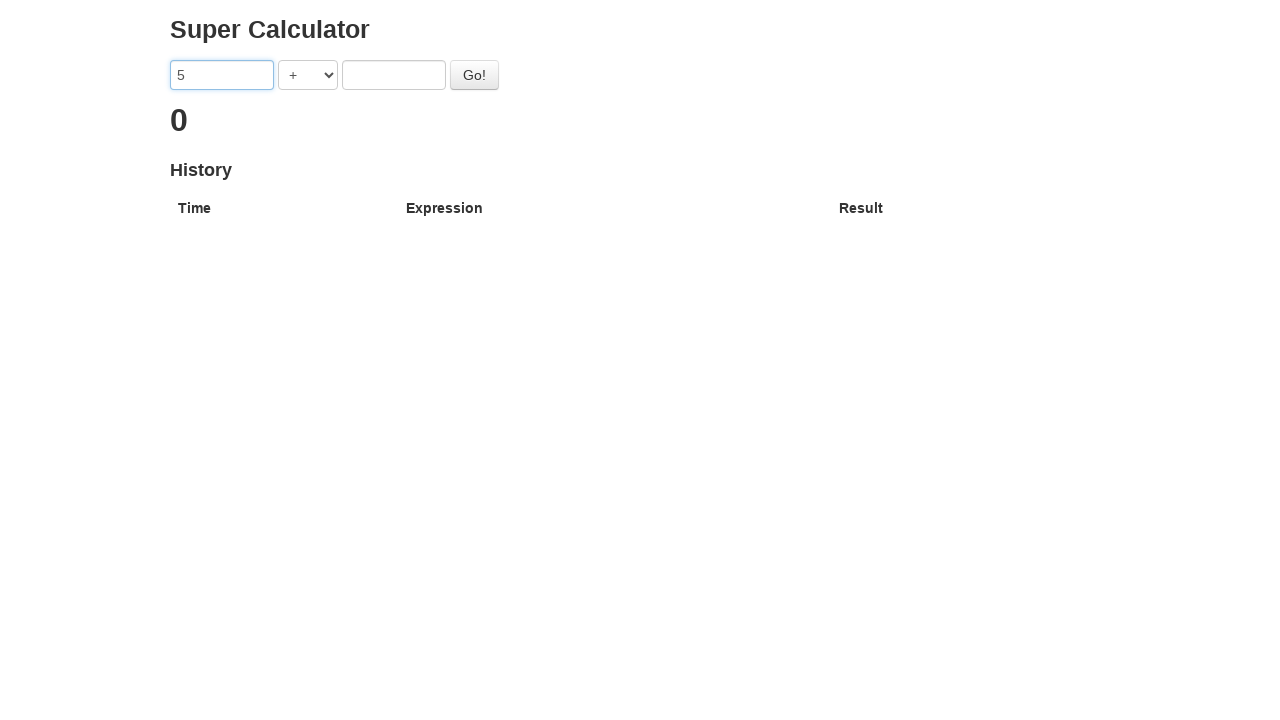

Selected subtraction operator from dropdown on select
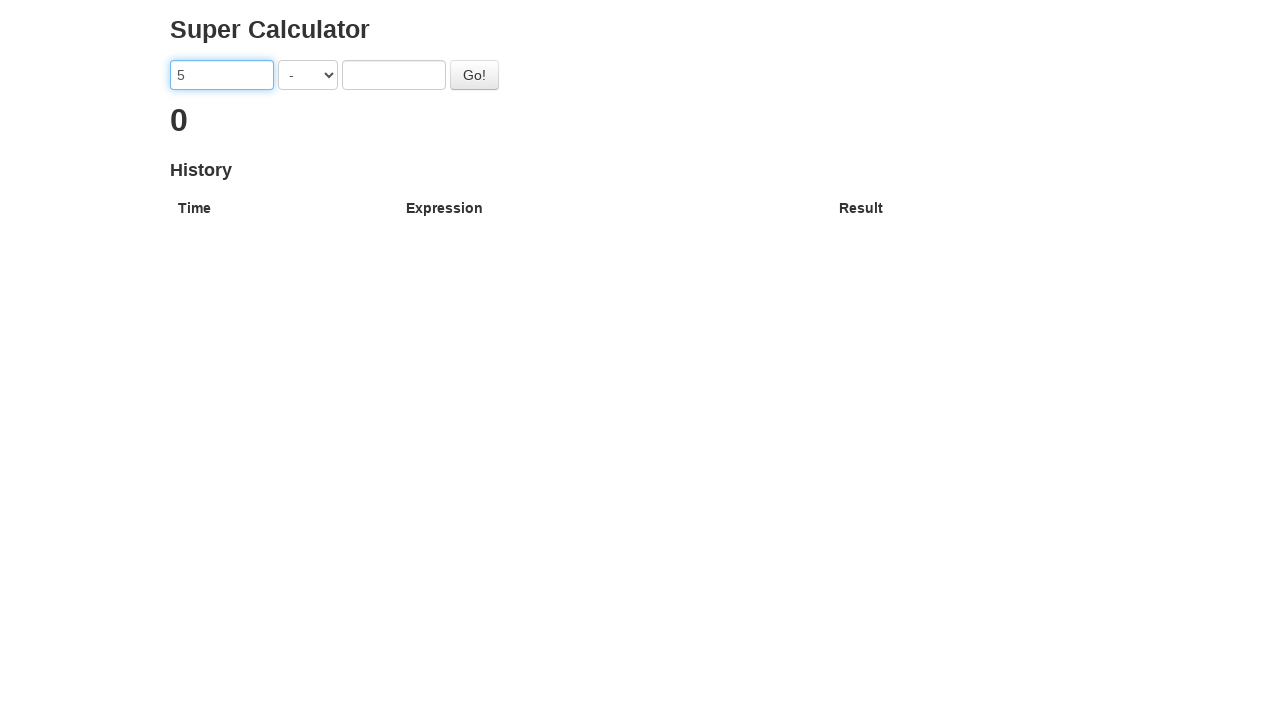

Entered second number '2' in the calculator on input[ng-model='second']
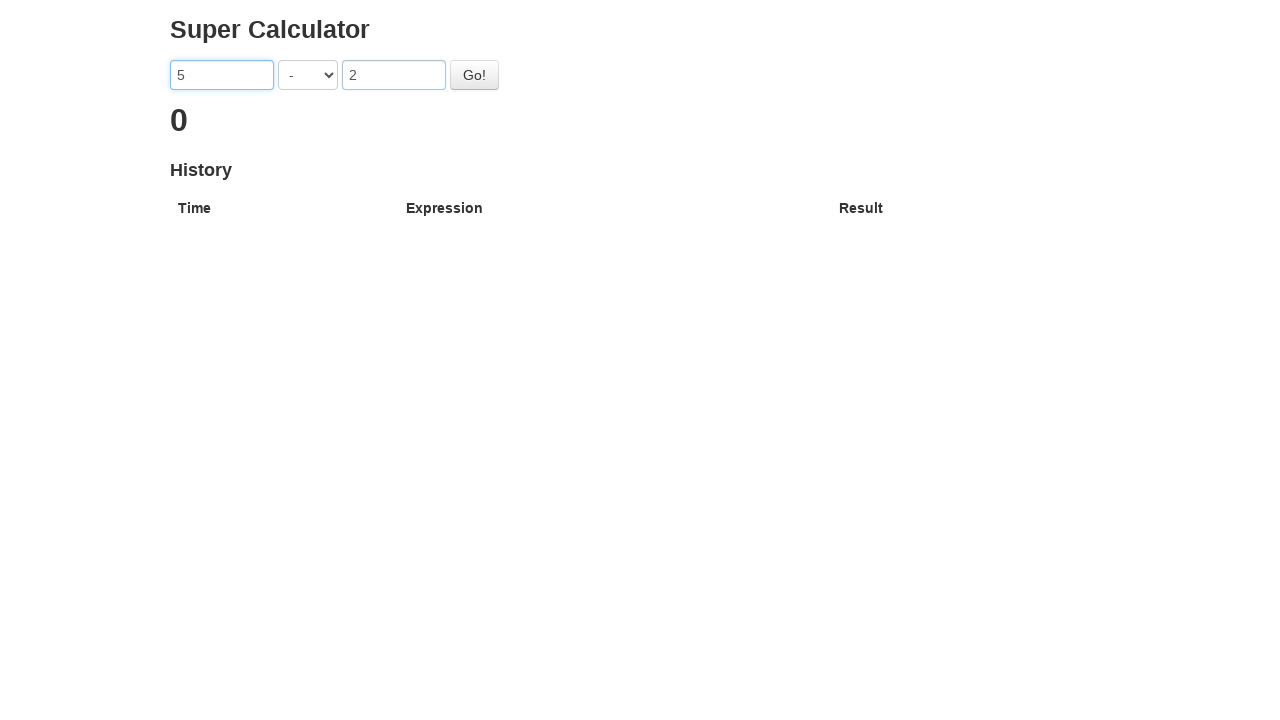

Clicked the Go button to calculate result at (474, 75) on #gobutton
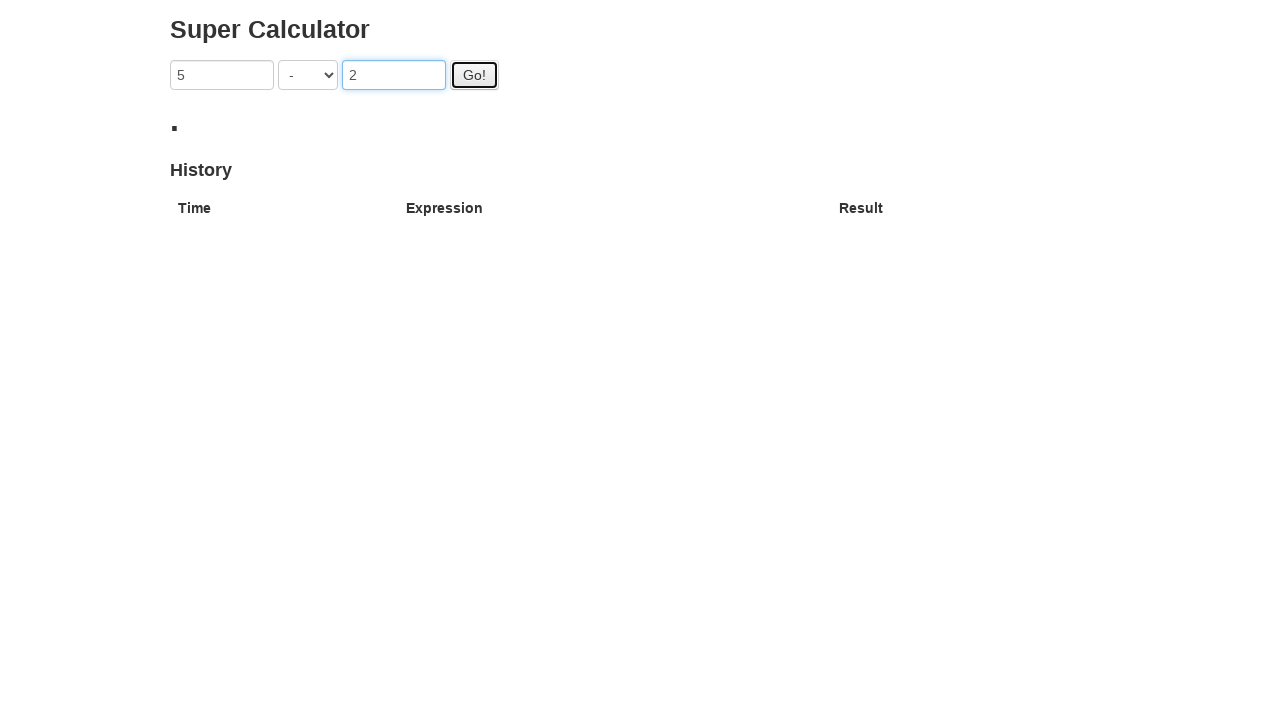

Waited 2000ms for result to appear
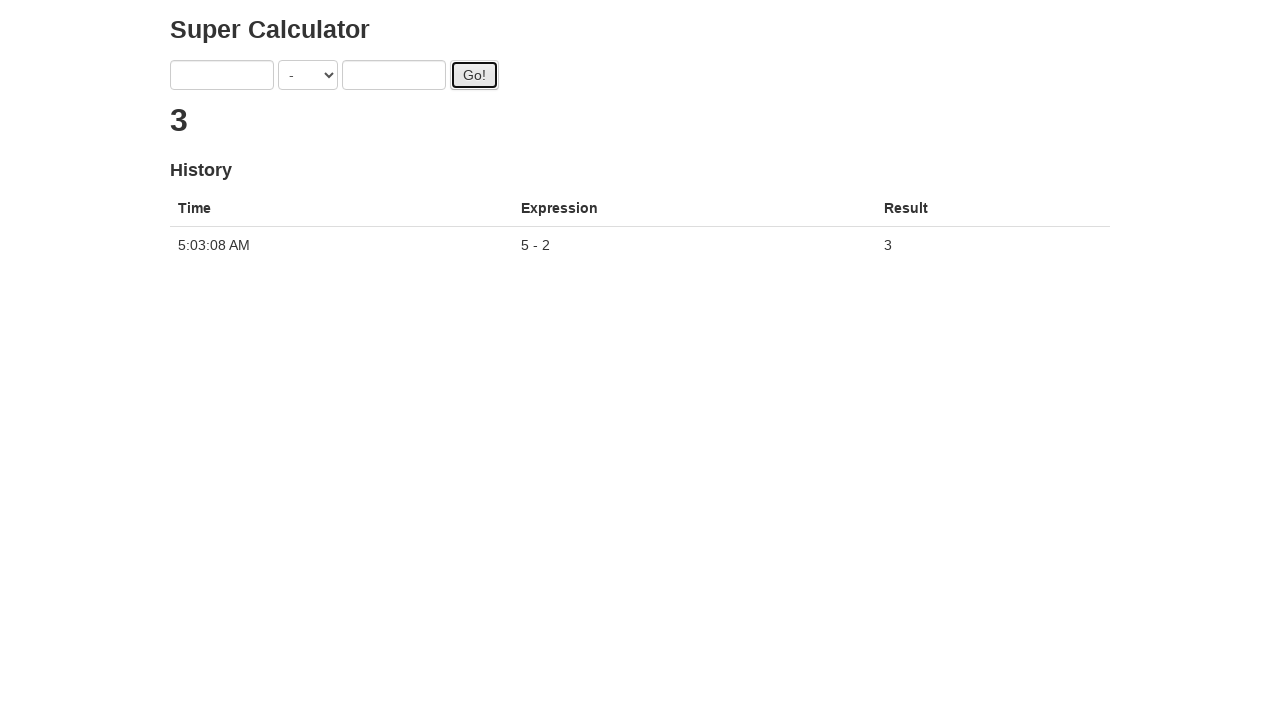

Retrieved result text from h2 element
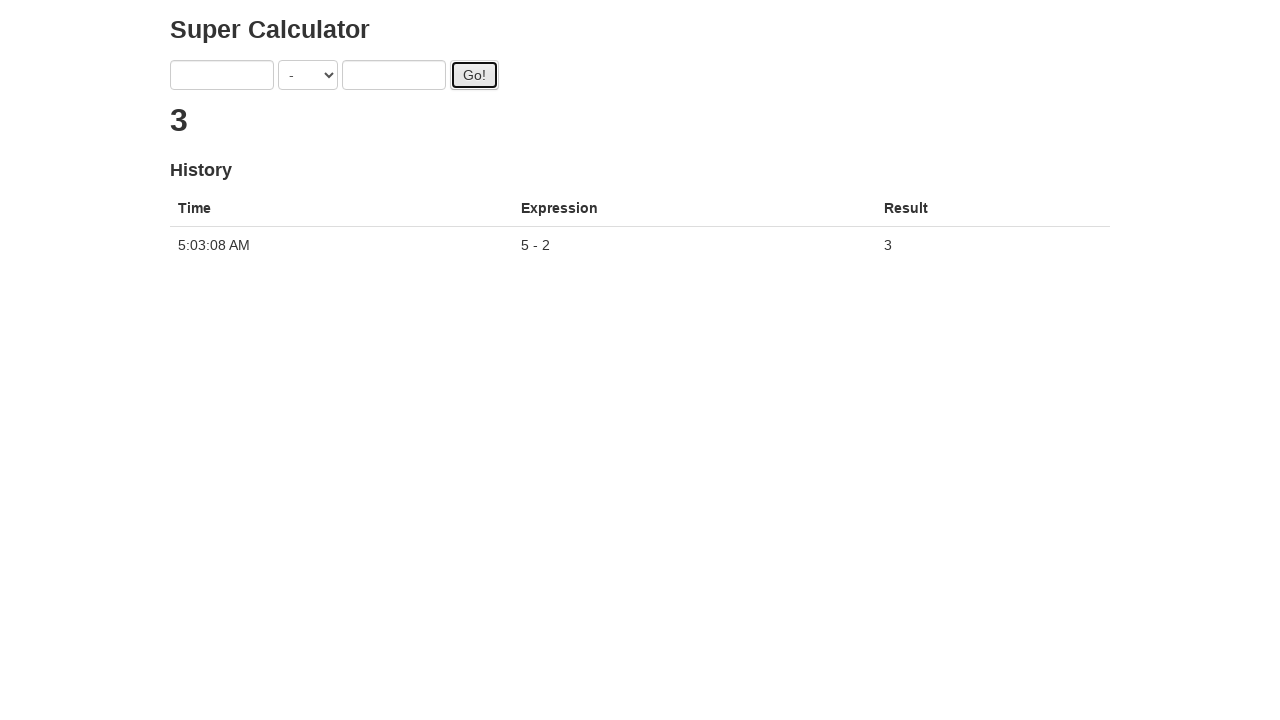

Verified subtraction result is '3' (5 - 2 = 3)
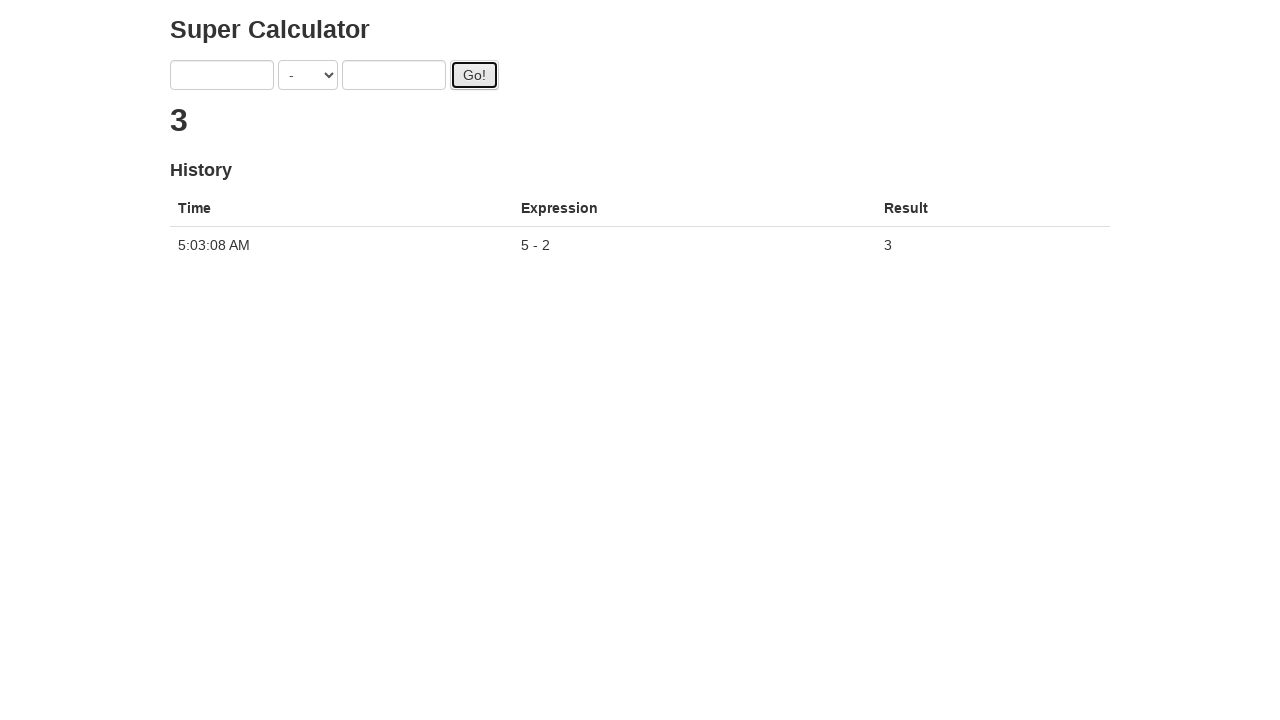

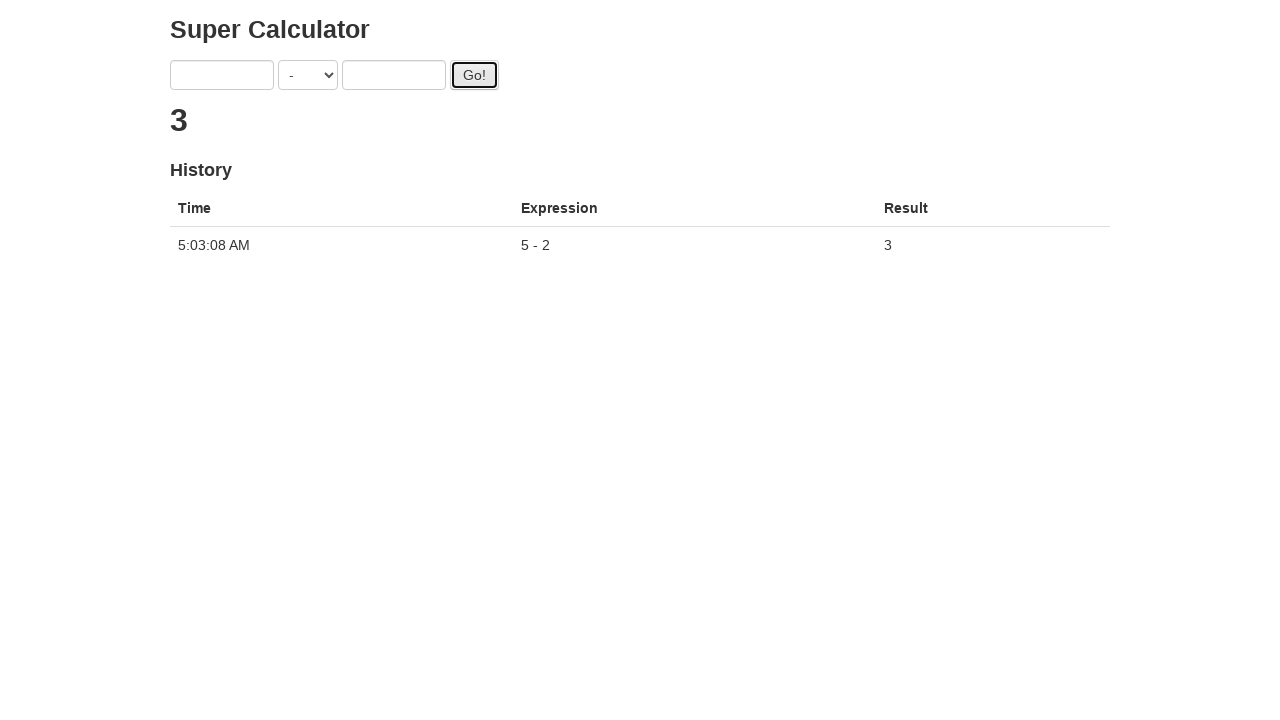